Tests JavaScript prompt alert by clicking a button to trigger it, entering text into the prompt, and accepting the alert

Starting URL: https://the-internet.herokuapp.com/javascript_alerts

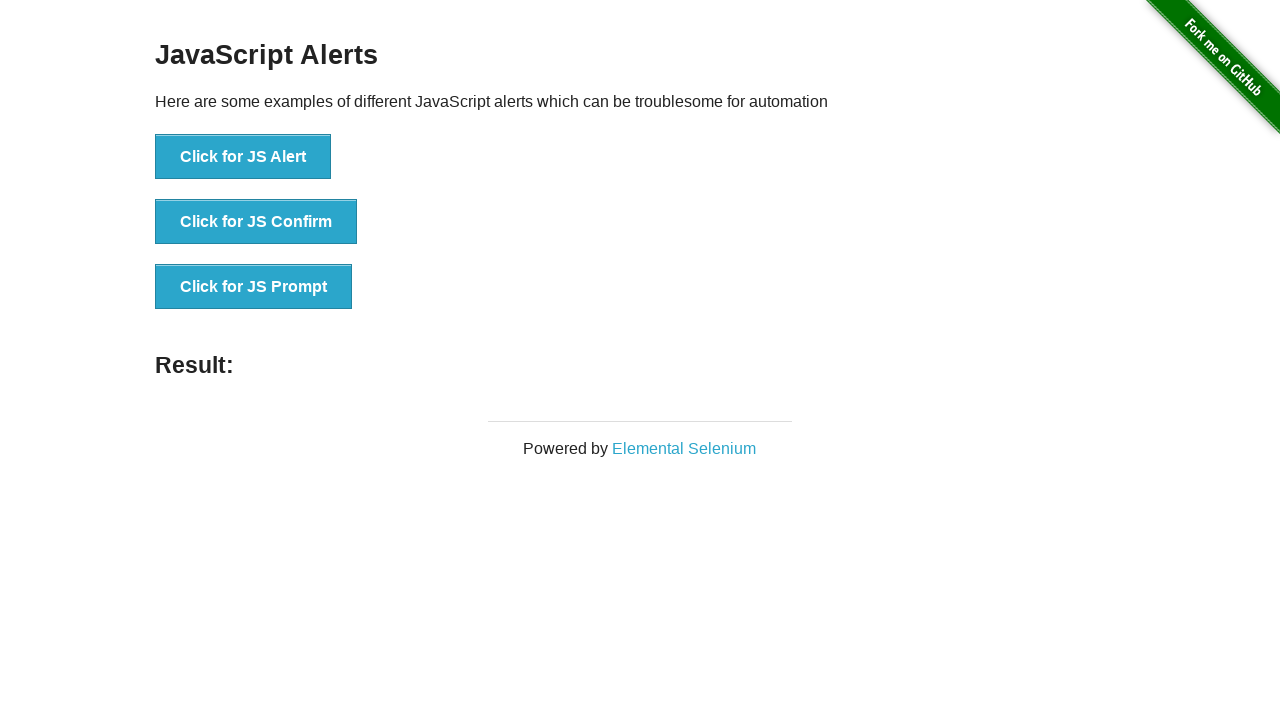

Clicked 'Click for JS Prompt' button to trigger JavaScript prompt alert at (254, 287) on xpath=//button[normalize-space()='Click for JS Prompt']
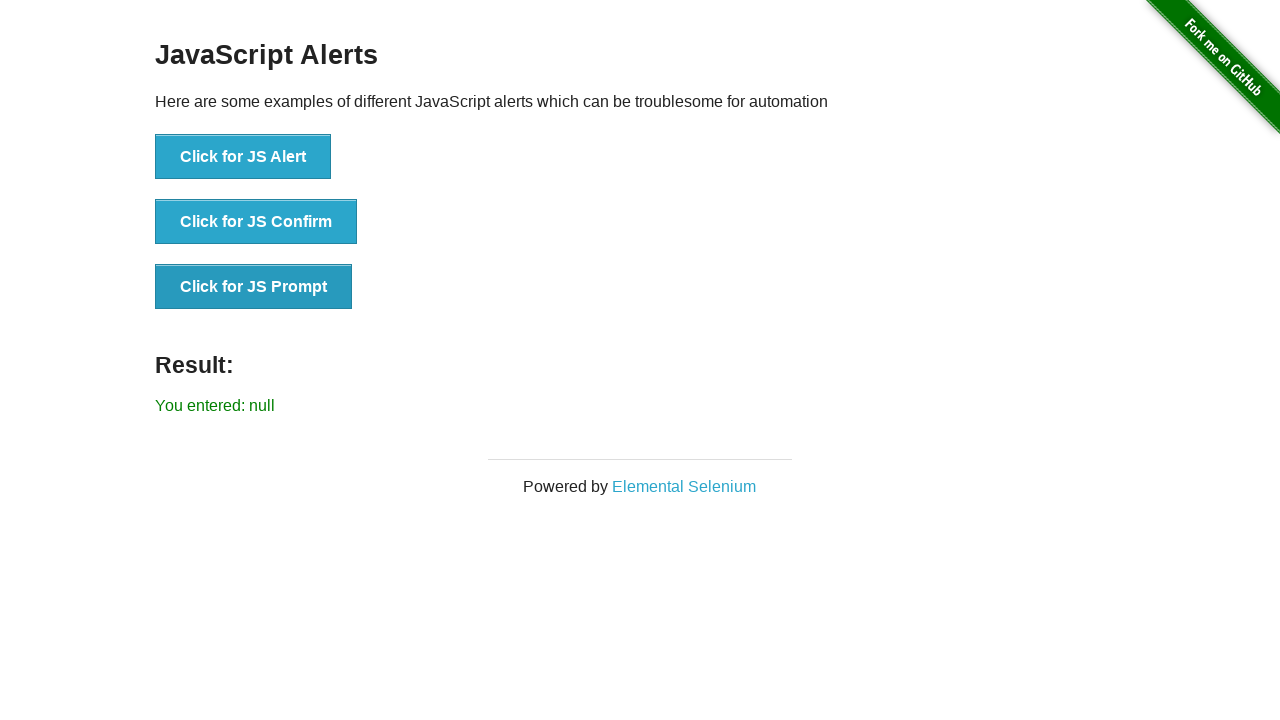

Set up dialog handler to accept prompt with text 'Welcome'
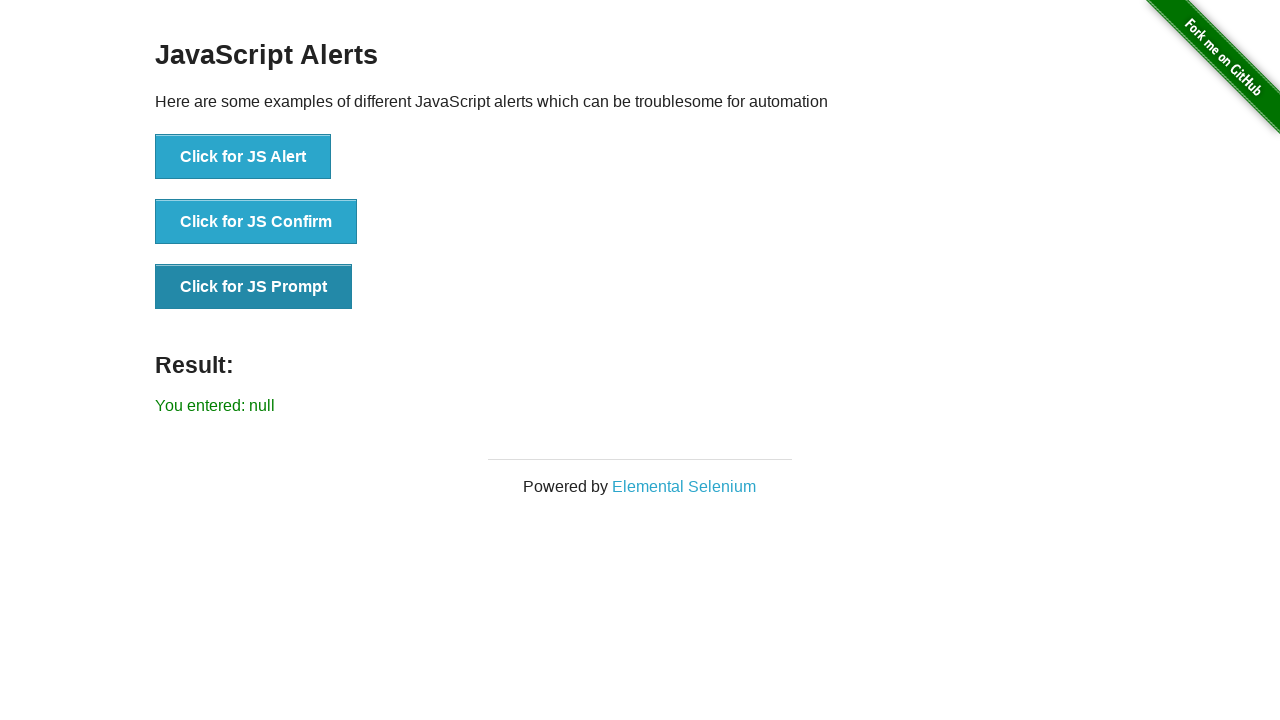

Clicked 'Click for JS Prompt' button again to trigger the prompt dialog at (254, 287) on xpath=//button[normalize-space()='Click for JS Prompt']
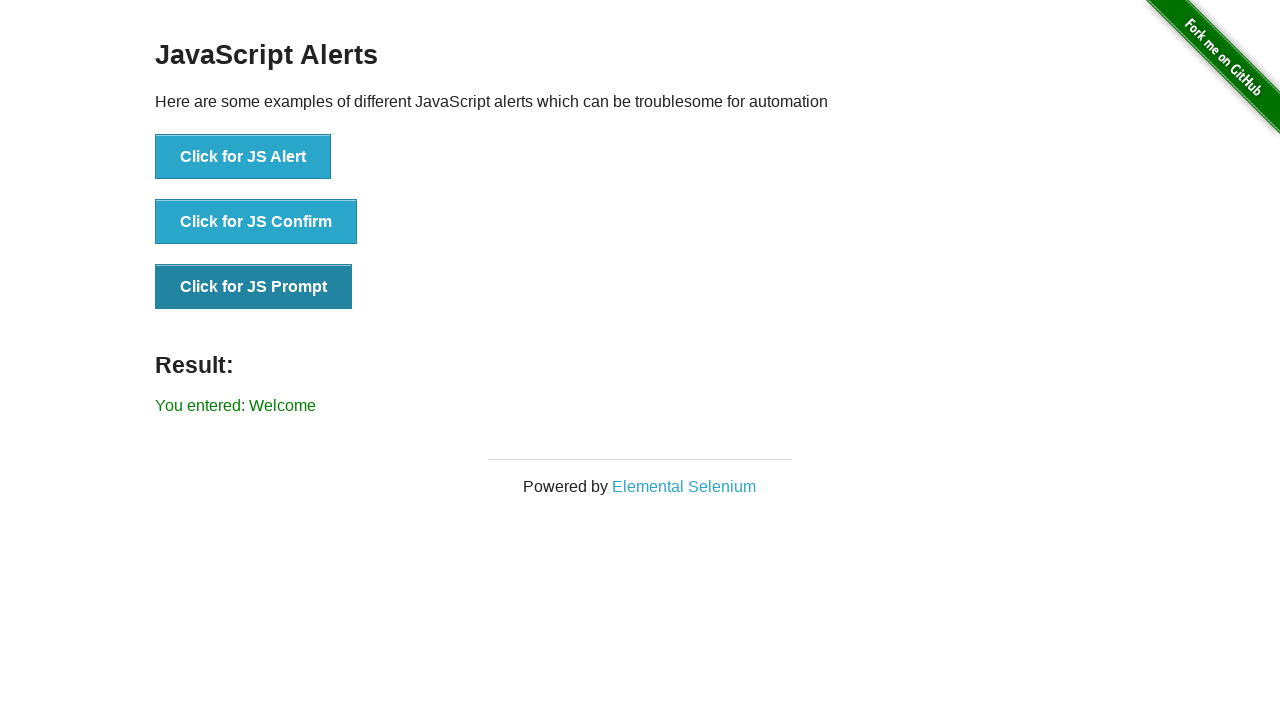

Waited for result element to be displayed on page
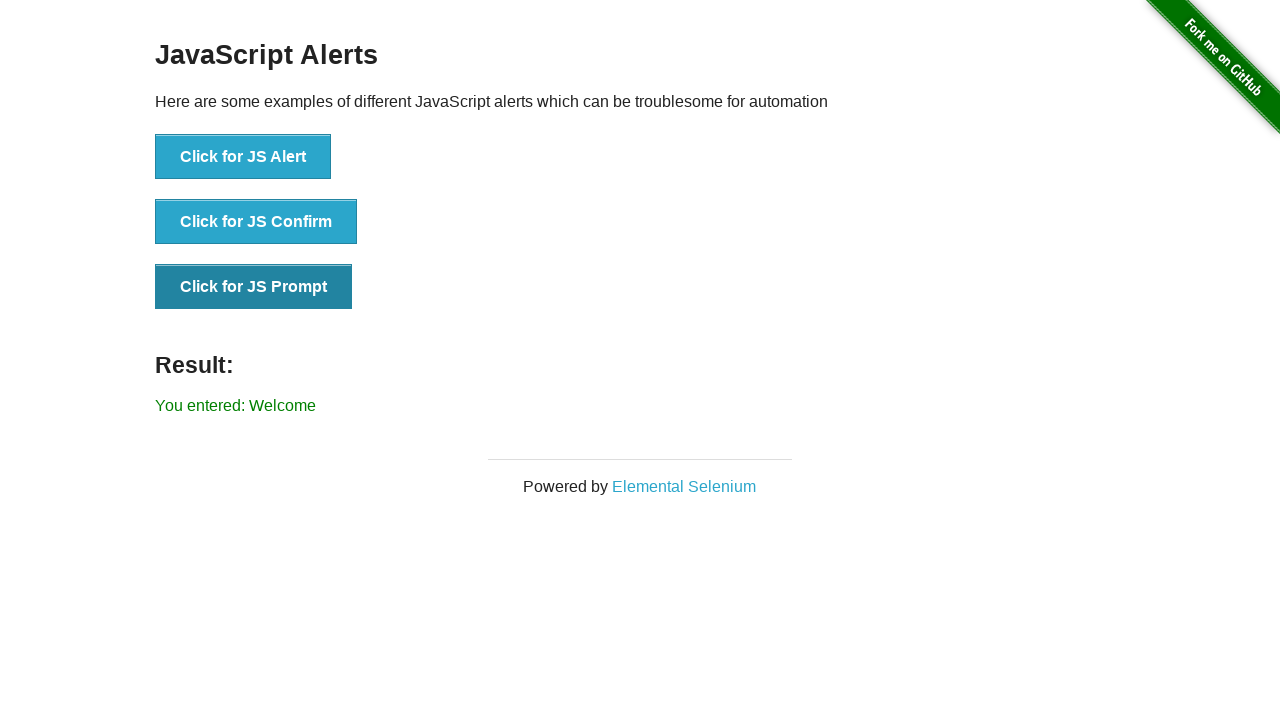

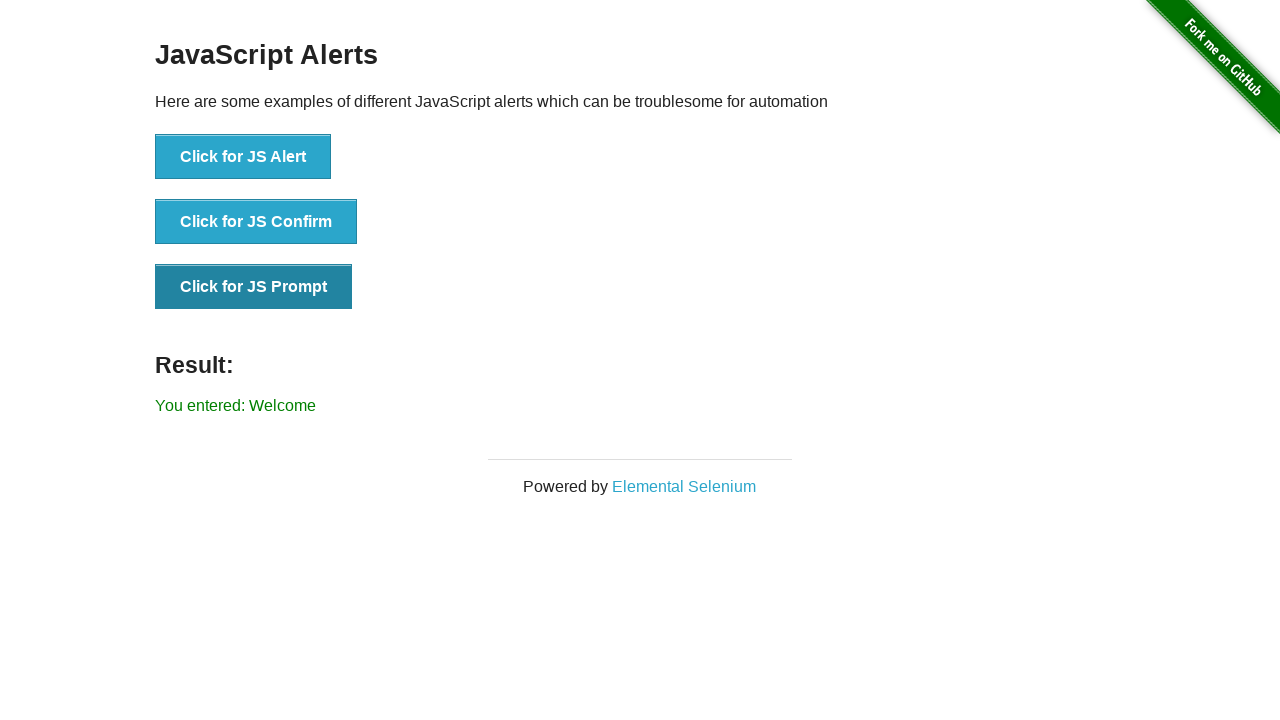